Navigates to the WiseQuarter website homepage and verifies it loads successfully

Starting URL: https://www.wisequarter.com

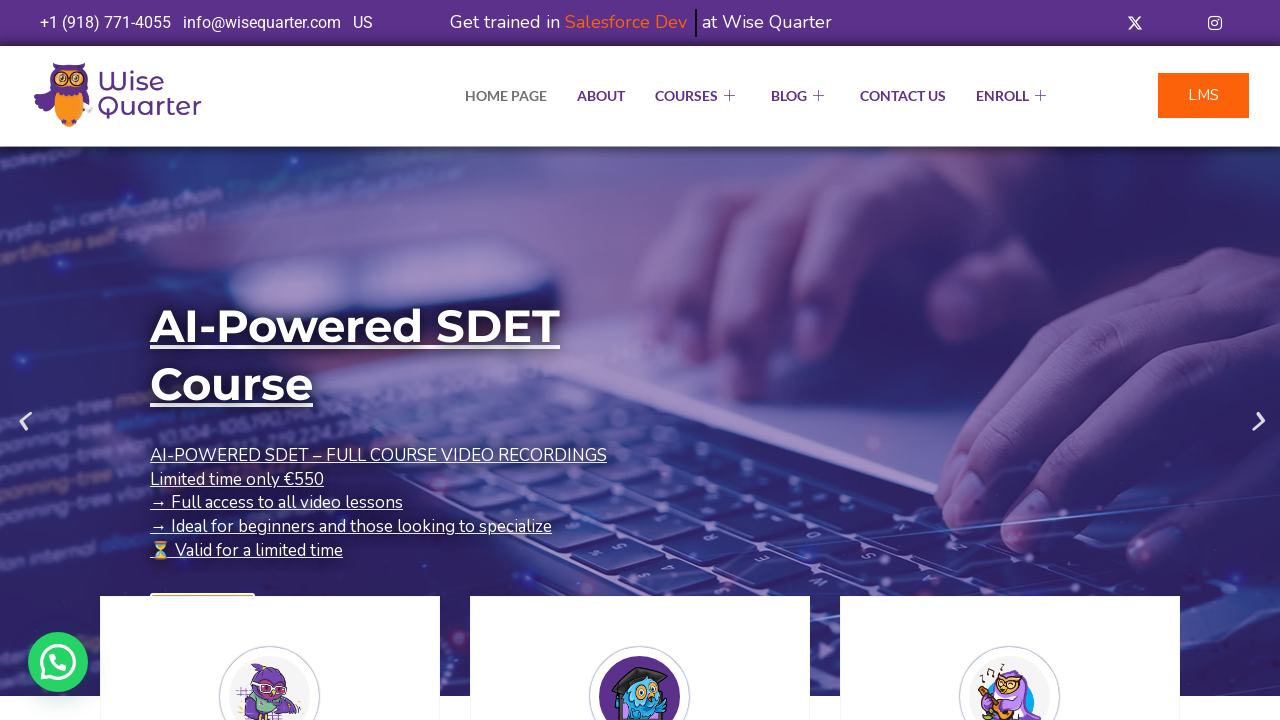

Waited for DOM content to load on WiseQuarter homepage
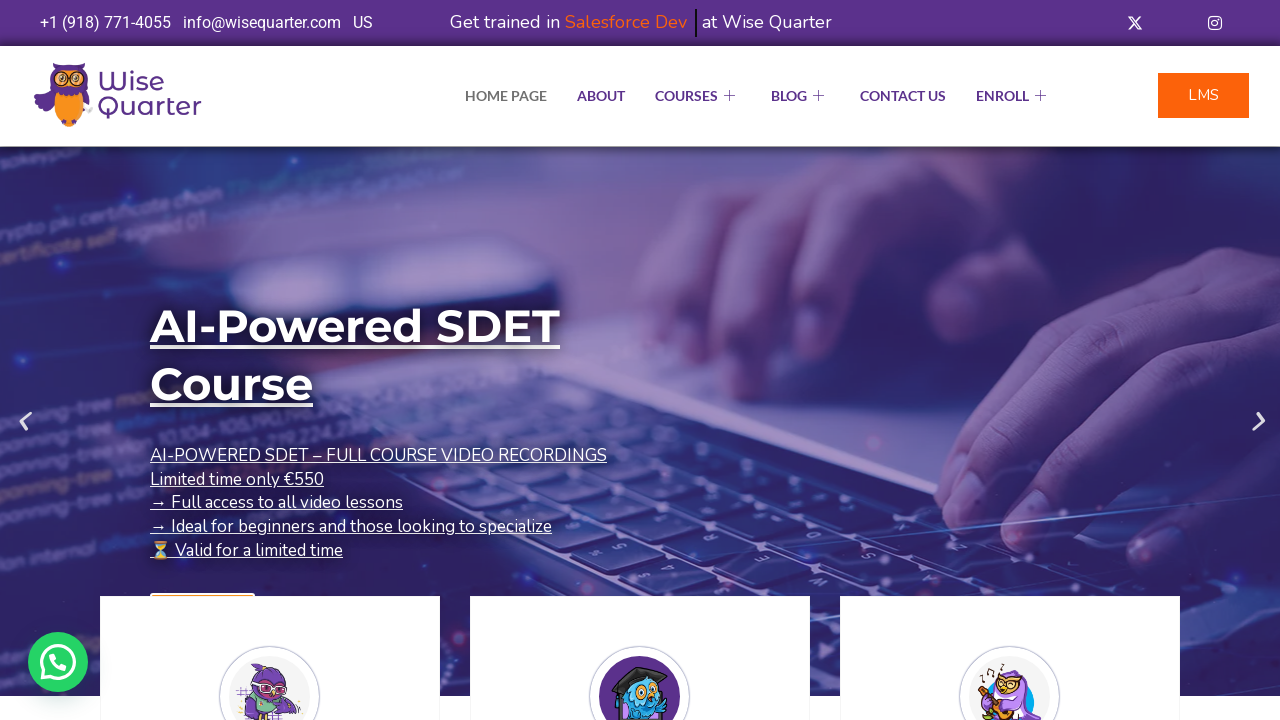

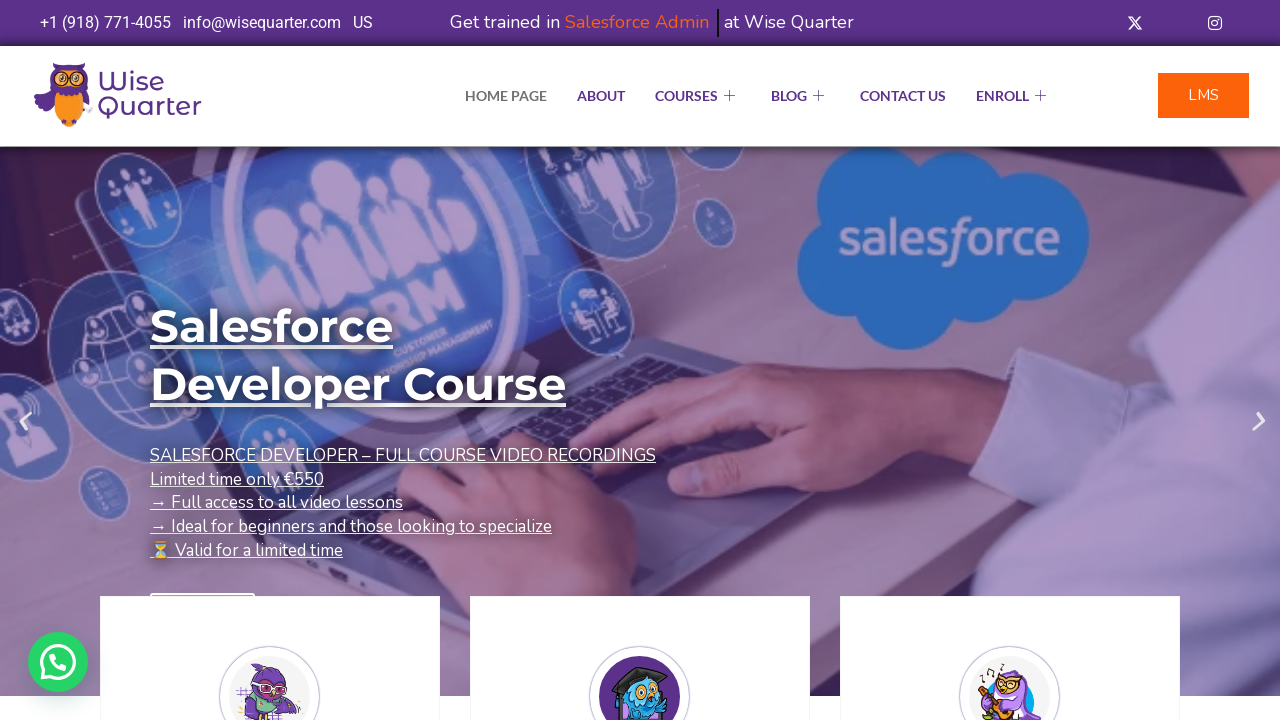